Tests alert and confirm dialog interactions by typing a name and triggering alert/confirm buttons

Starting URL: https://codenboxautomationlab.com/practice/

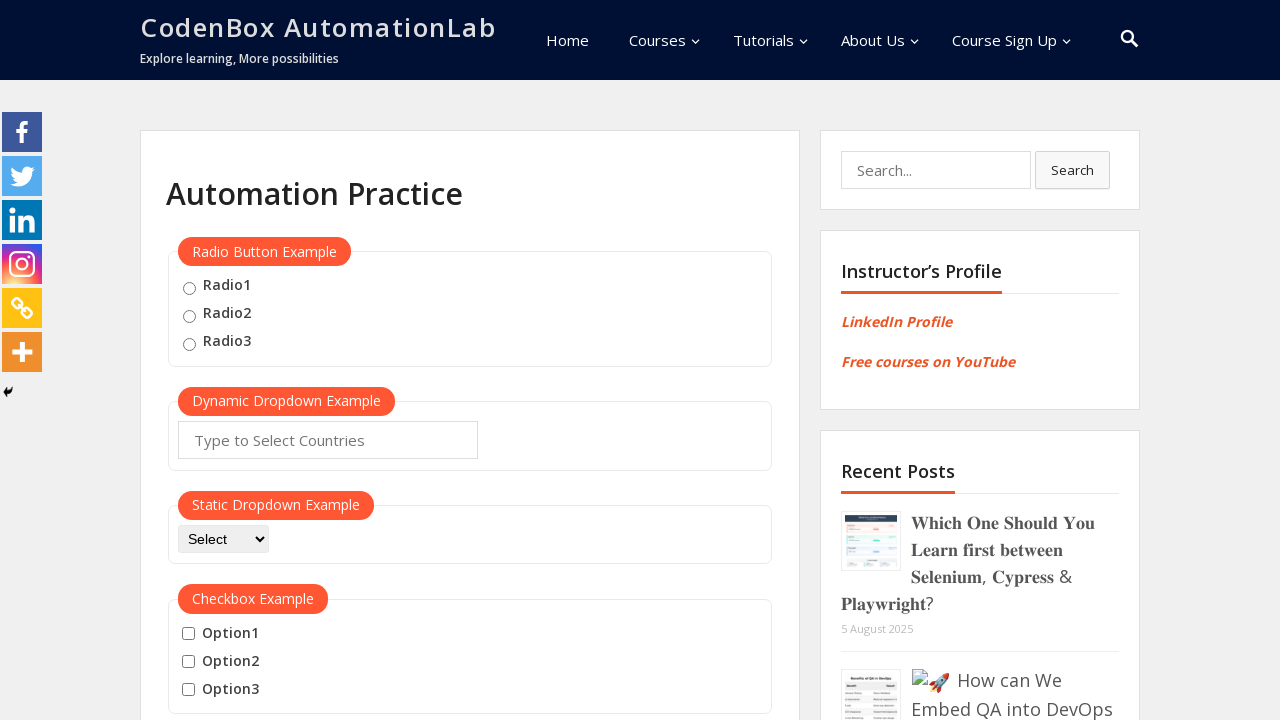

Set up dialog handler to auto-accept alerts and confirms
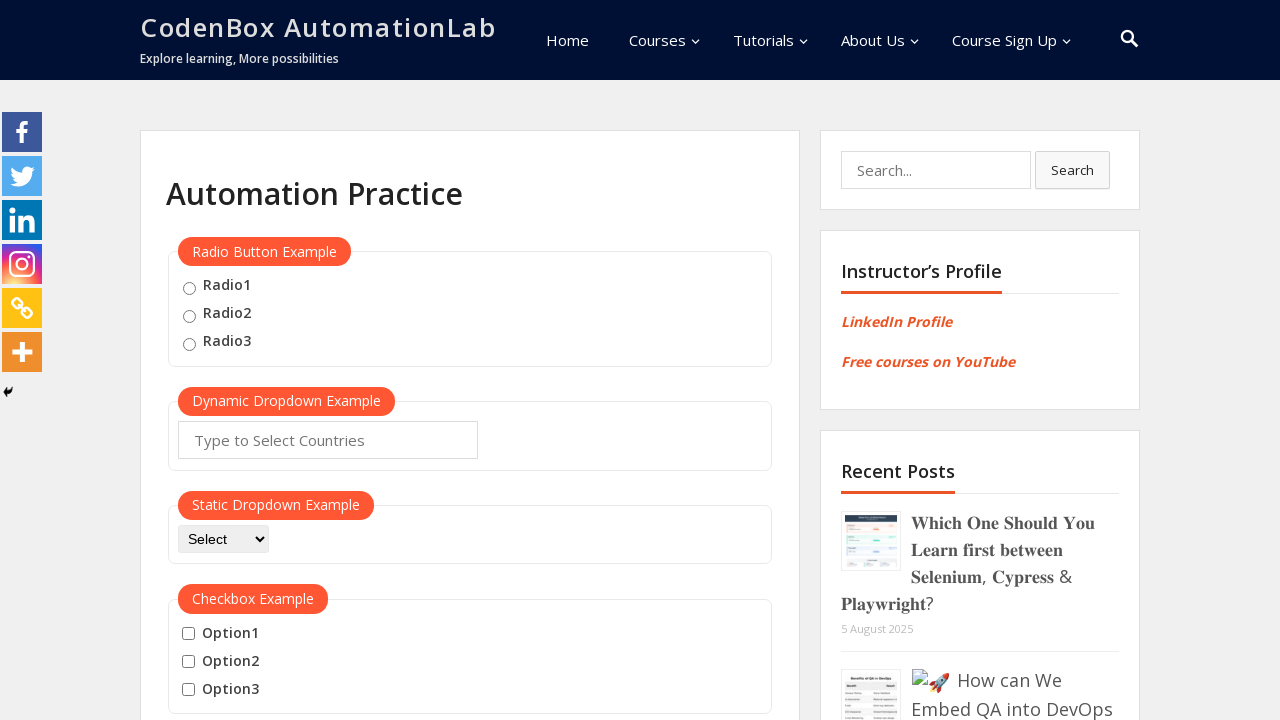

Filled name field with 'kavin' on #name
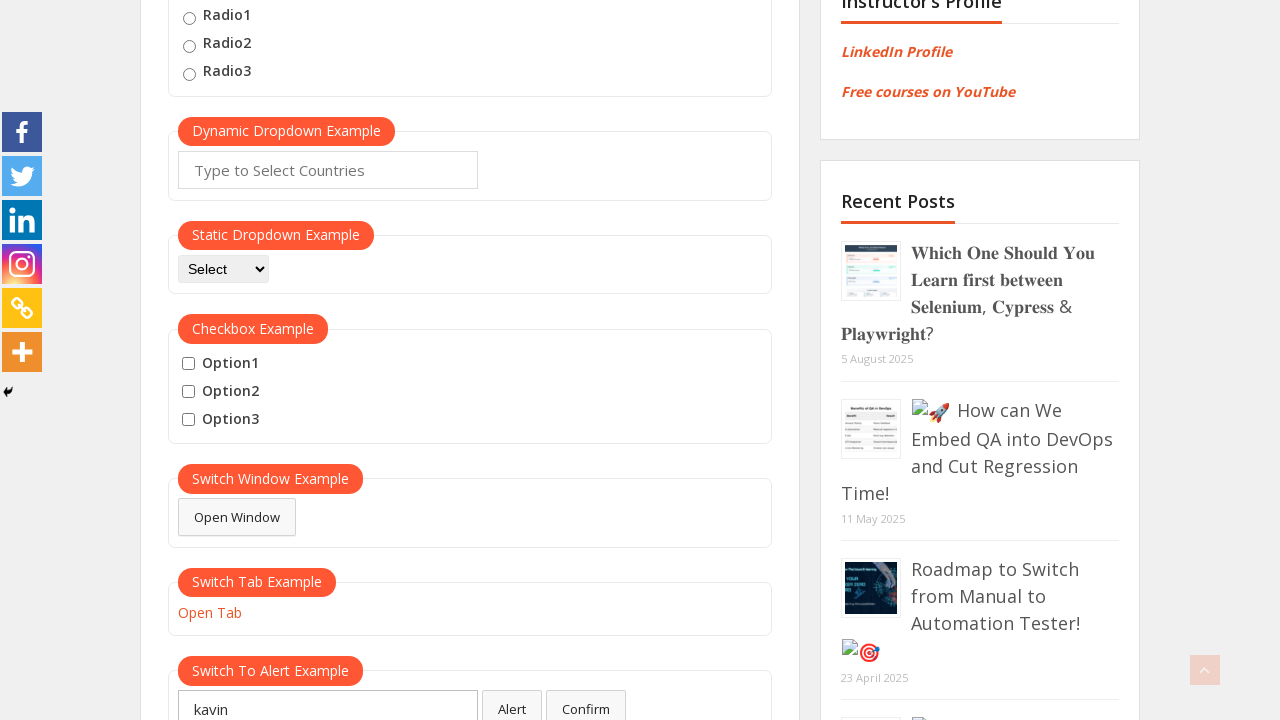

Clicked alert button and alert dialog was accepted at (512, 701) on #alertbtn
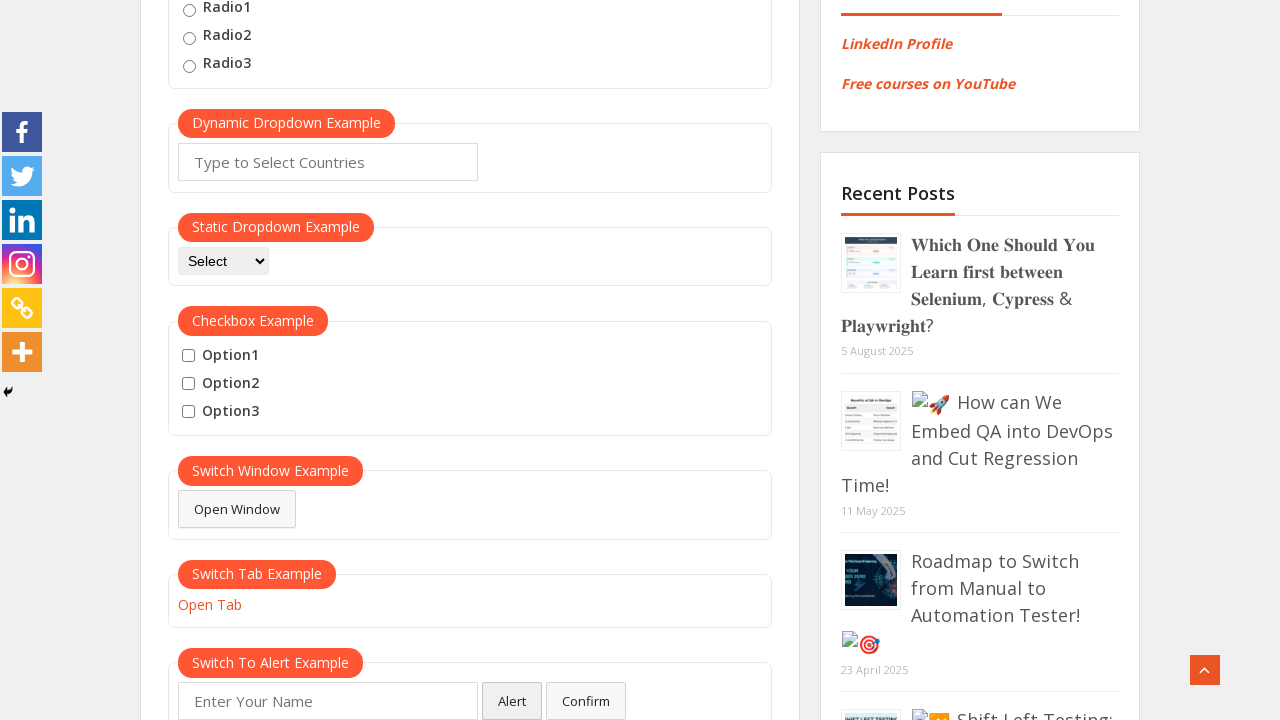

Filled name field with 'kavin' again on #name
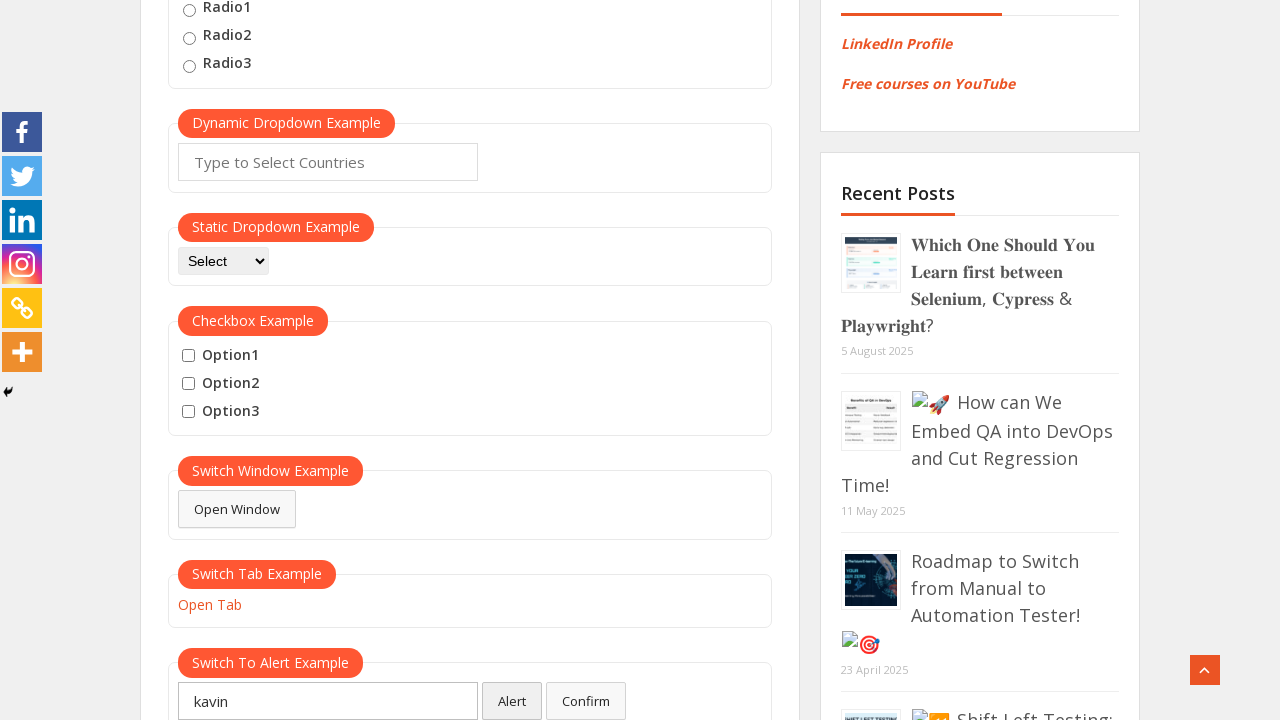

Clicked confirm button and confirm dialog was accepted at (586, 701) on #confirmbtn
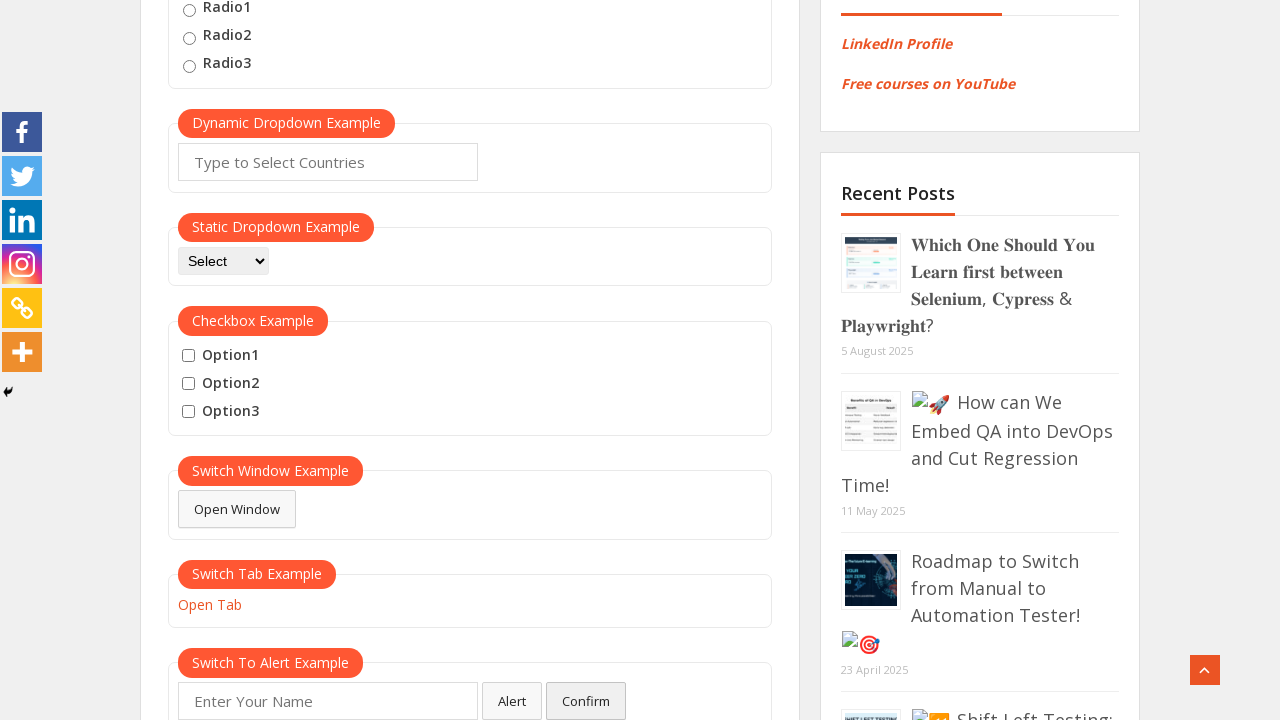

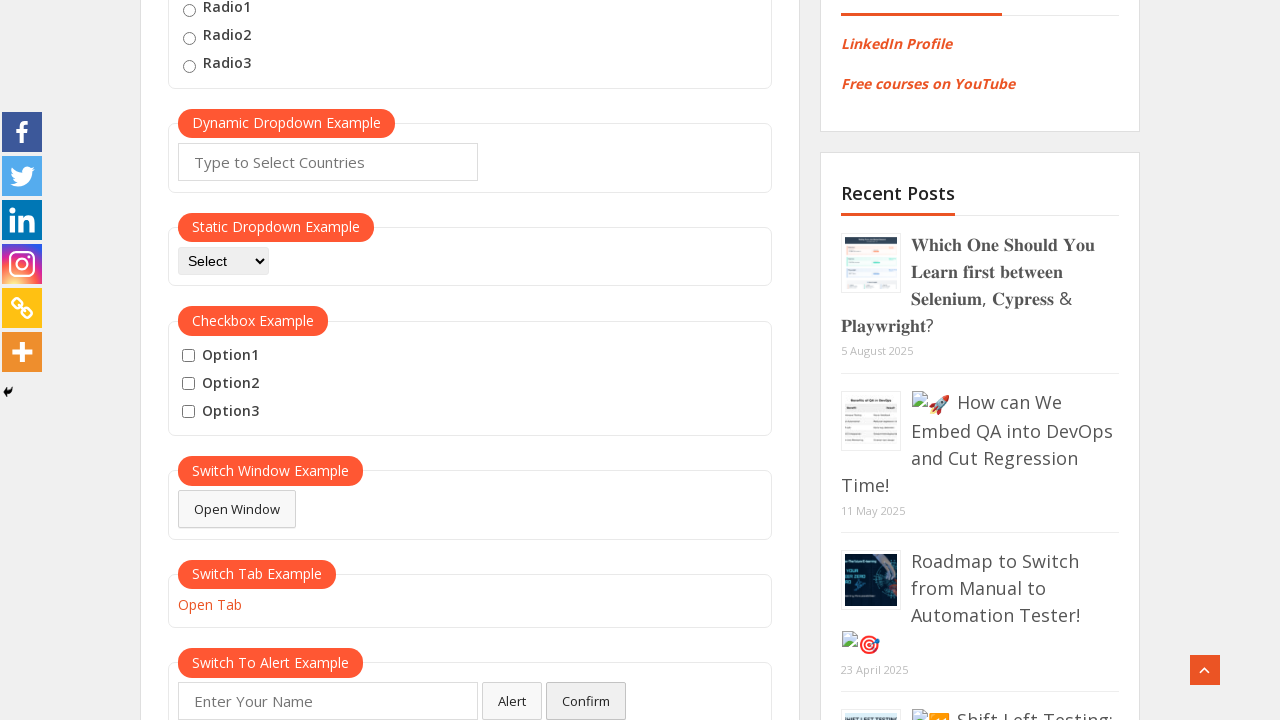